Navigates to ValueLabs website and verifies the current URL is correct

Starting URL: https://www.valuelabs.com/

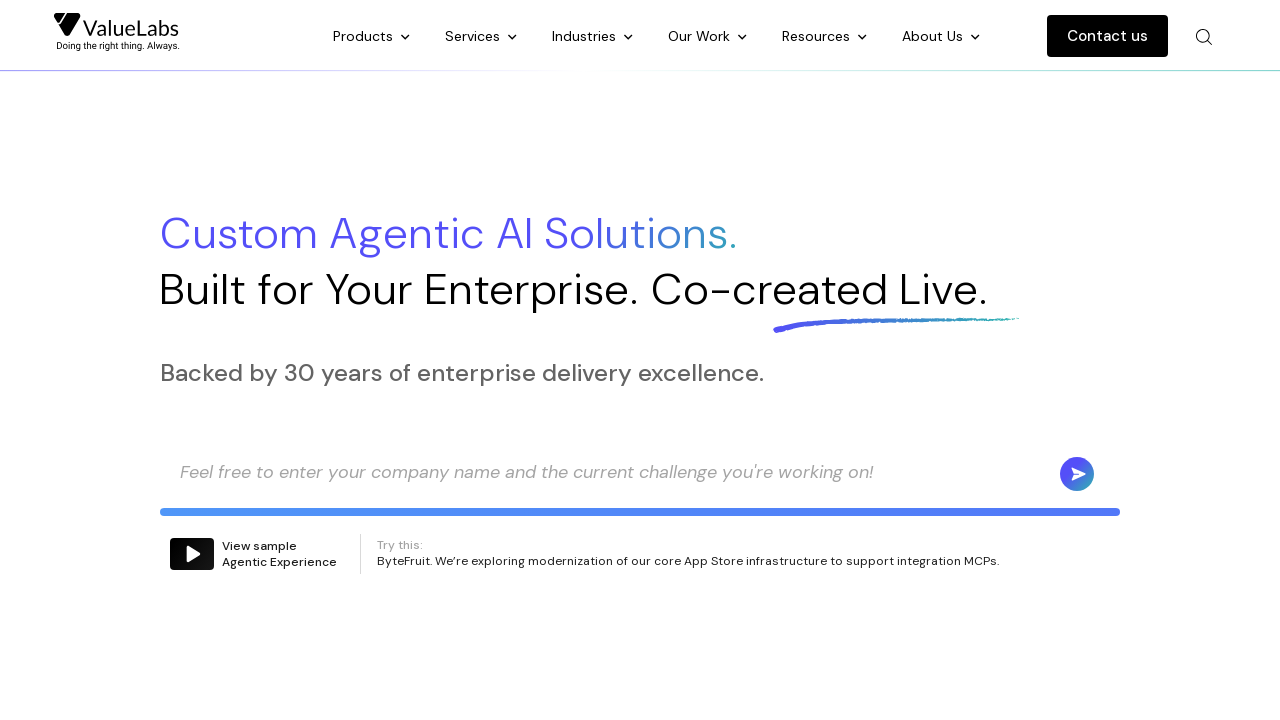

Retrieved current URL from page
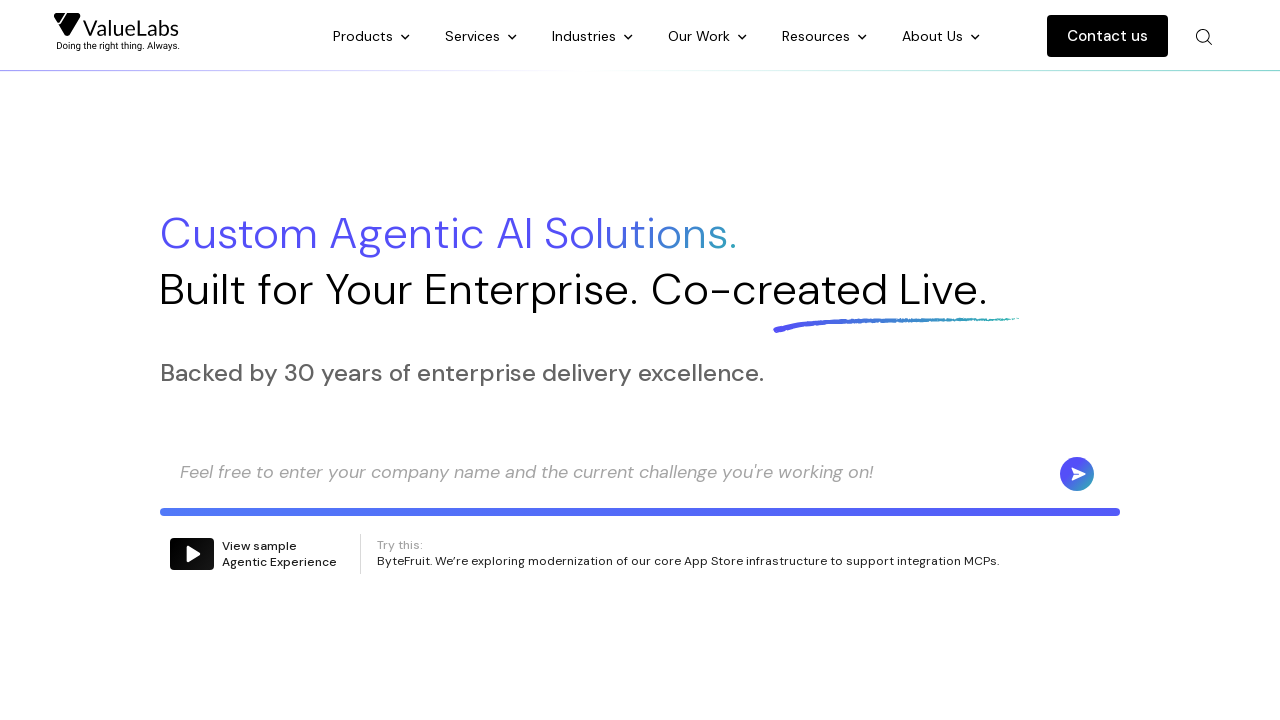

Verified current URL is https://www.valuelabs.com/
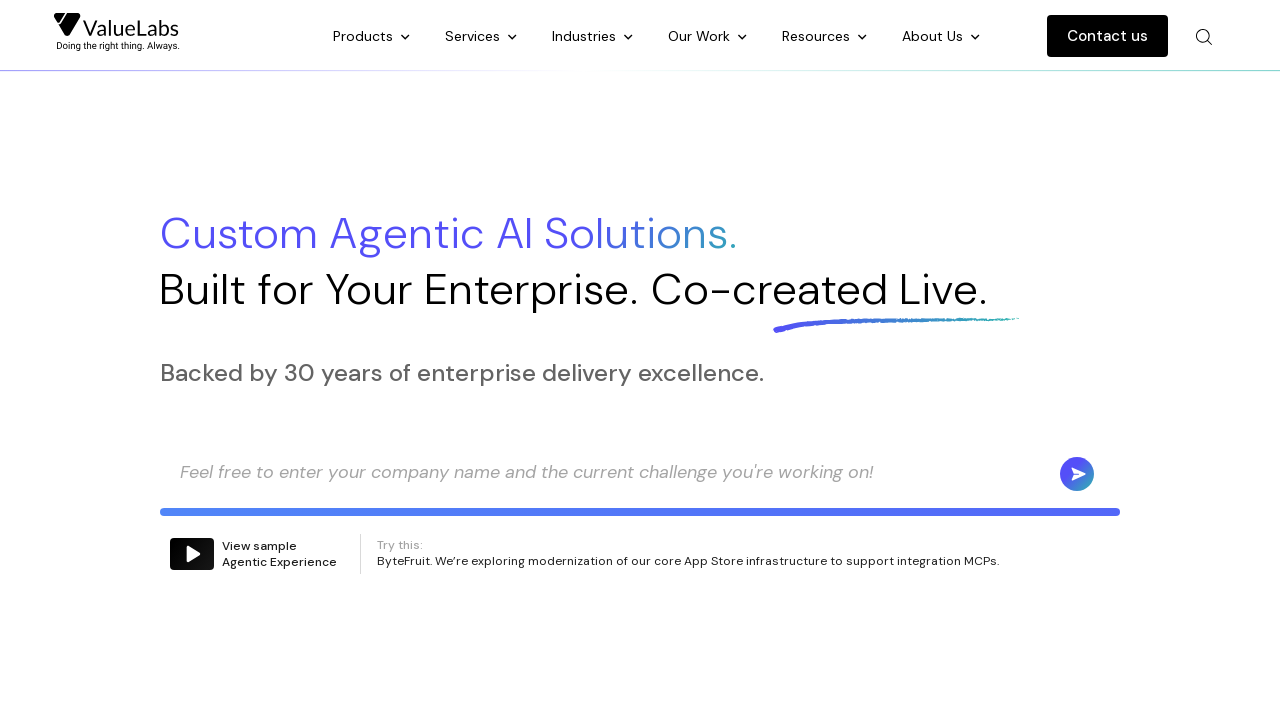

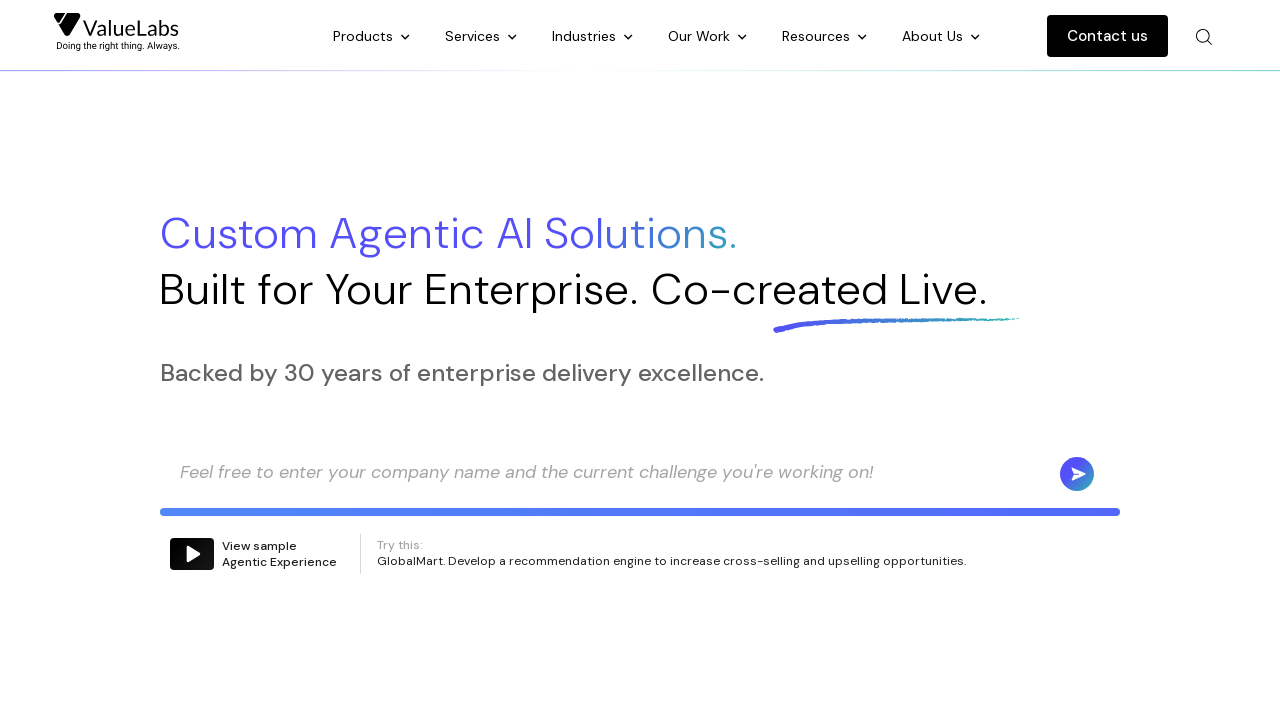